Tests checkbox toggling functionality by clicking it twice and verifying its selected state

Starting URL: https://v1.training-support.net/selenium/dynamic-controls

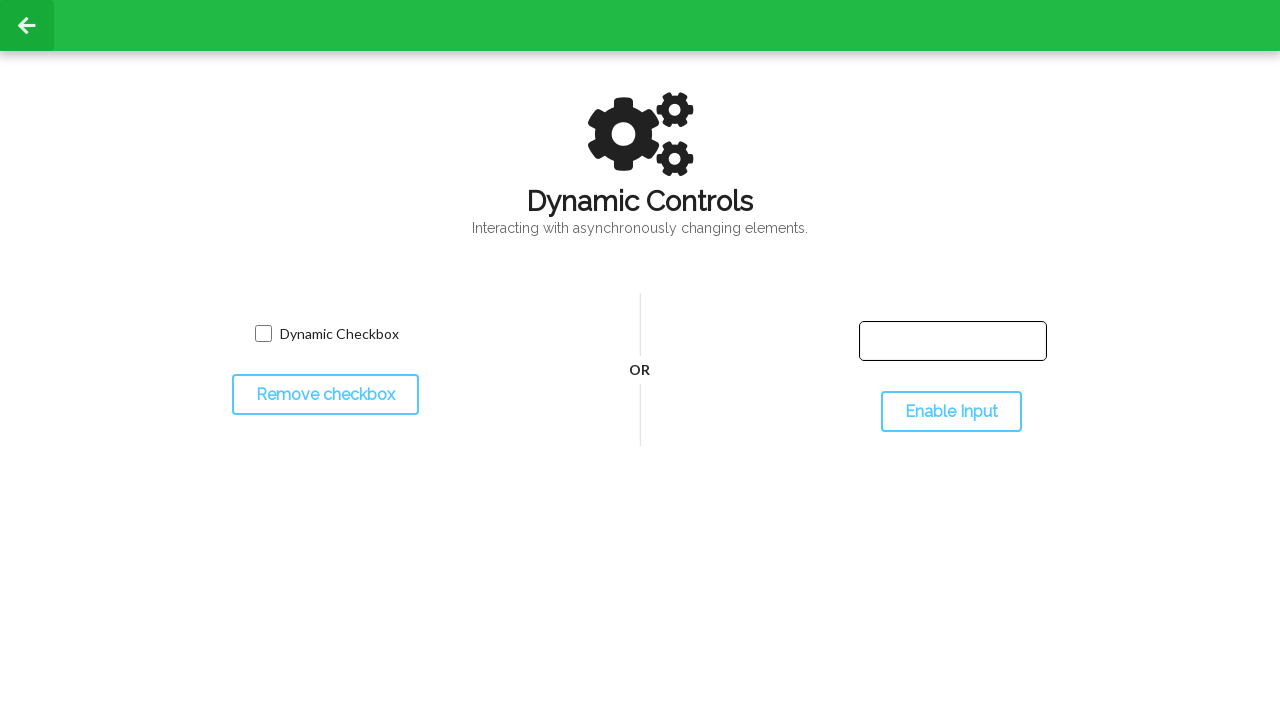

Clicked checkbox to select it at (263, 334) on input[name='toggled']
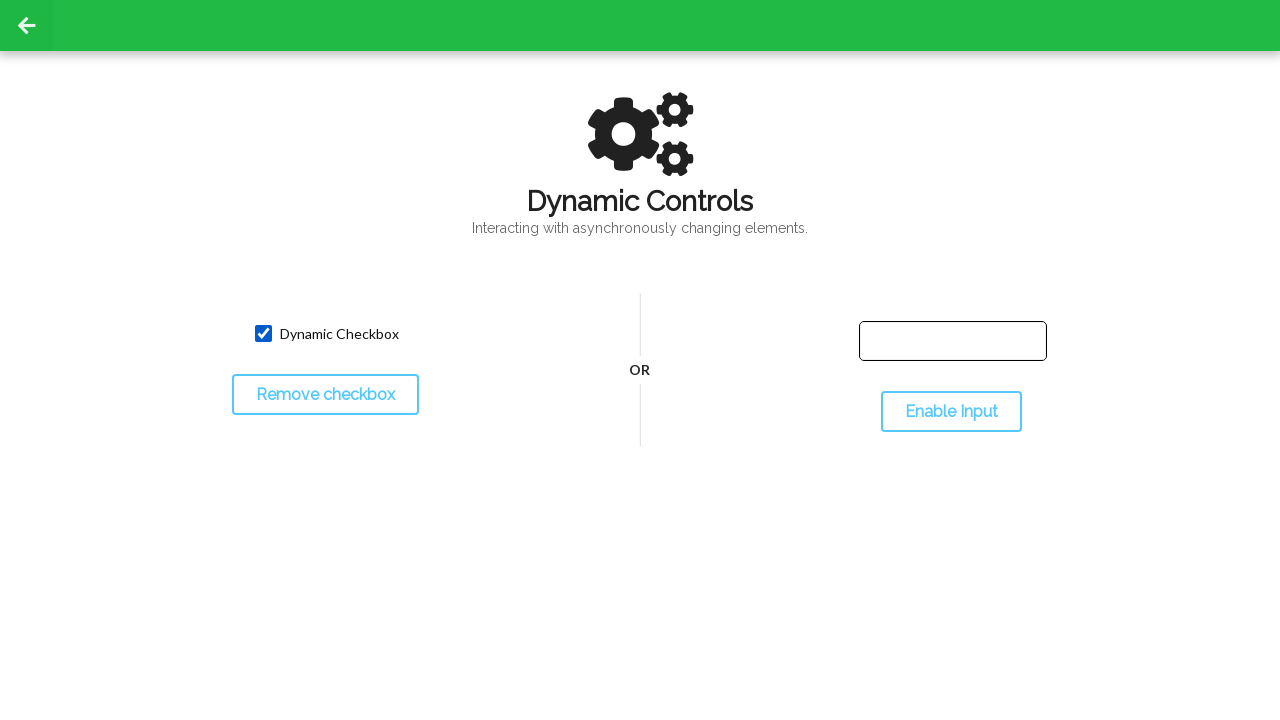

Clicked checkbox again to deselect it at (263, 334) on input[name='toggled']
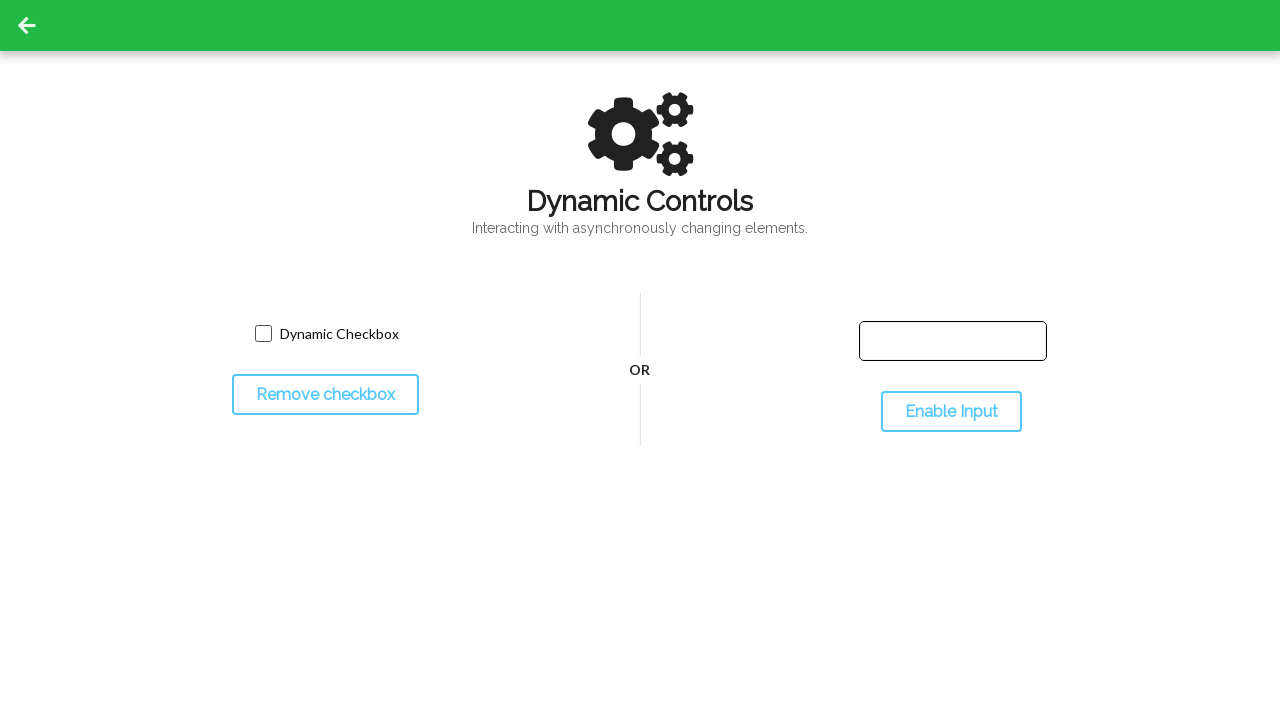

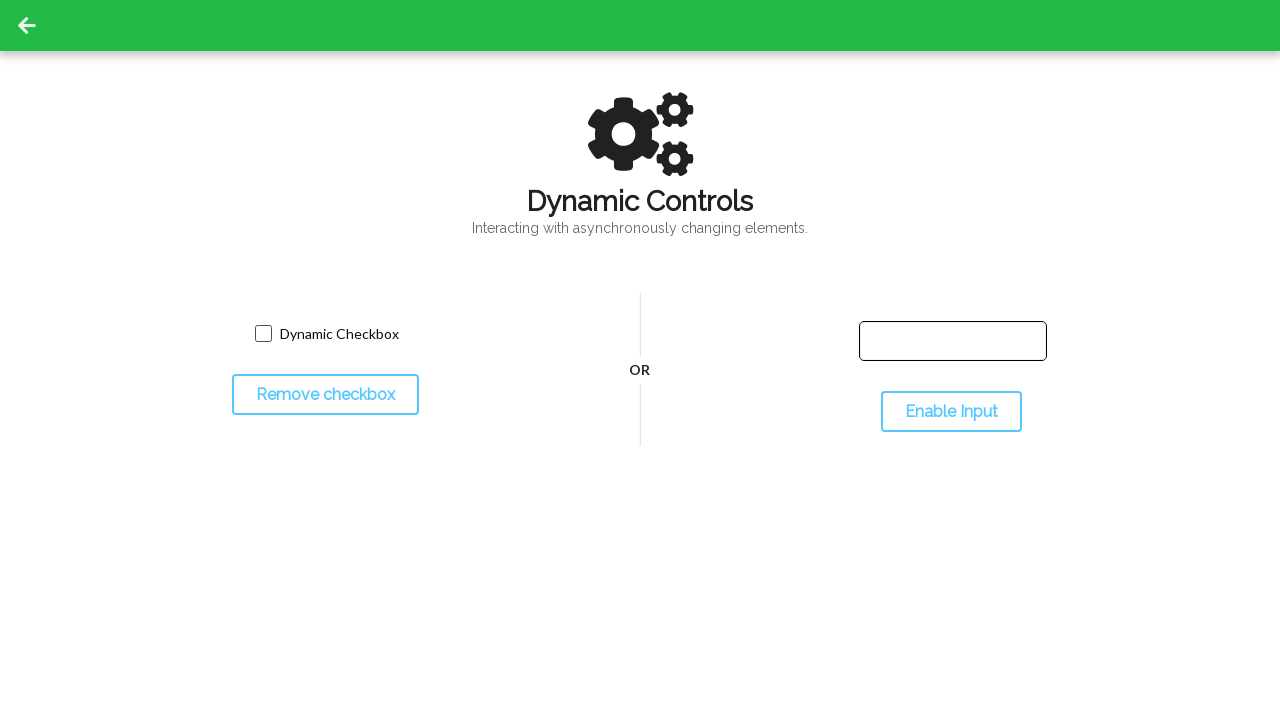